Tests double-click functionality by switching to an iframe and double-clicking on text to verify the style changes to red

Starting URL: https://www.w3schools.com/tags/tryit.asp?filename=tryhtml5_ev_ondblclick2

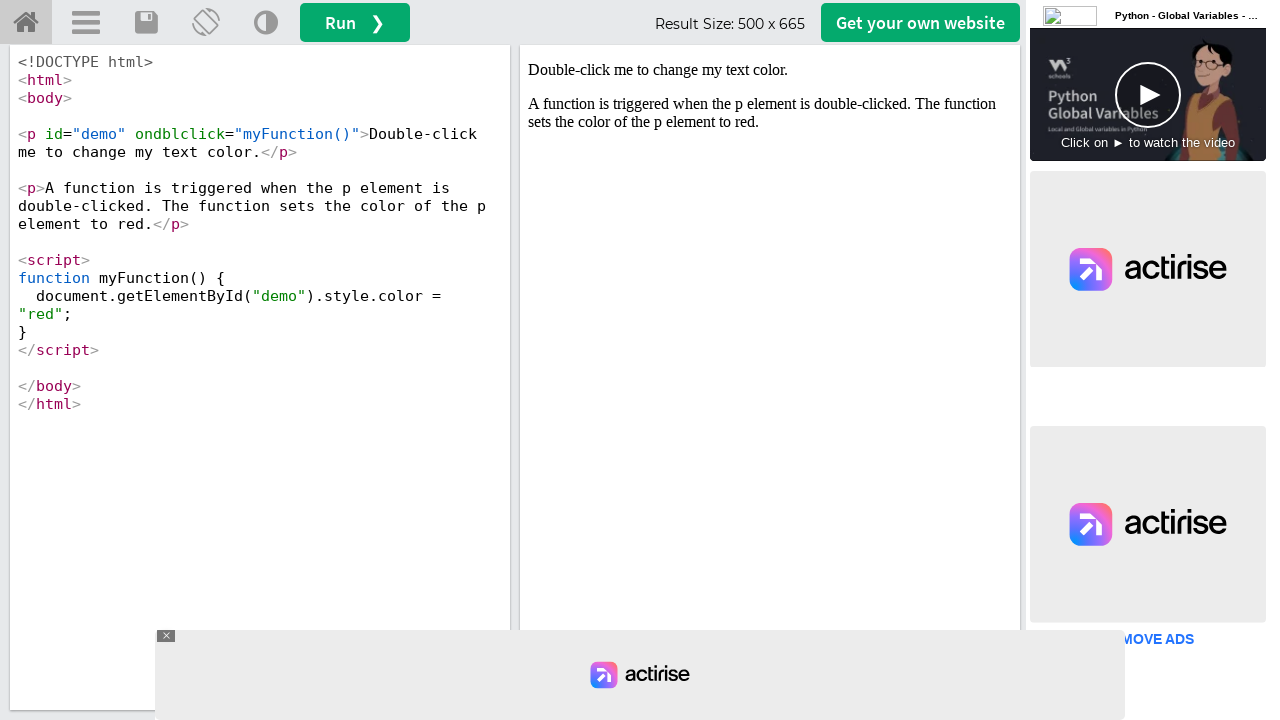

Located iframe with id 'iframeResult'
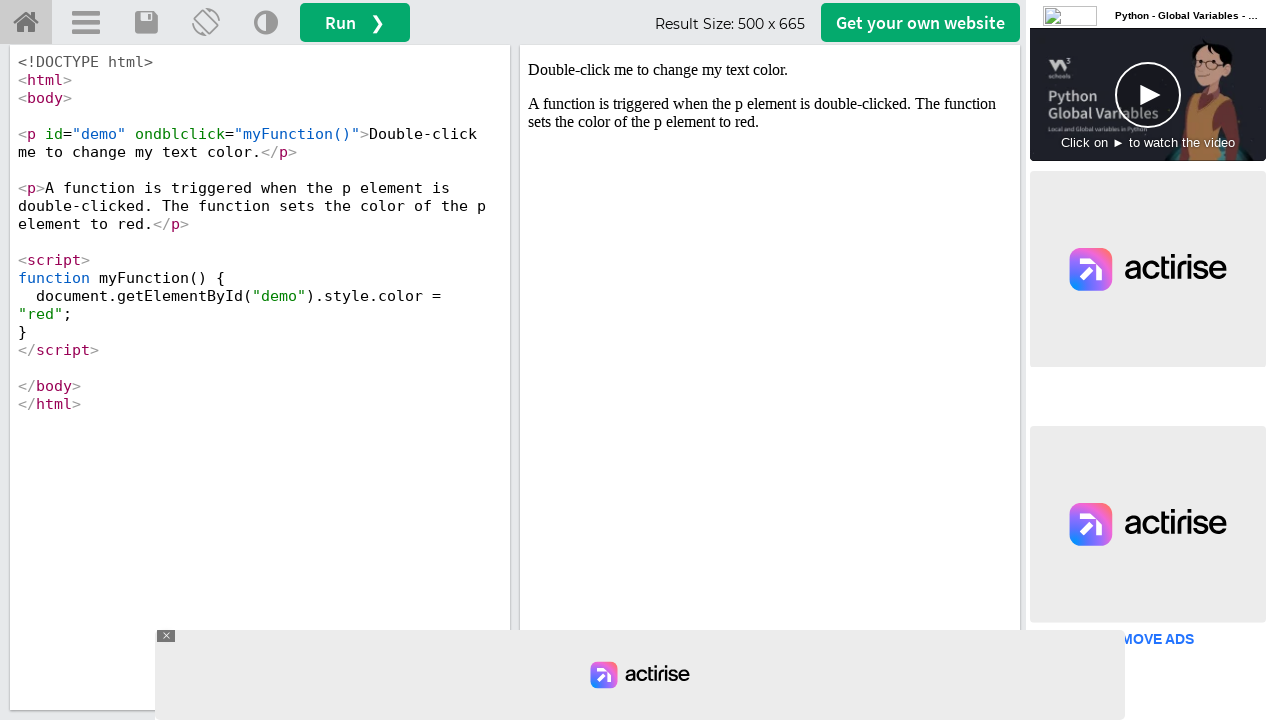

Located text element with id 'demo' in iframe
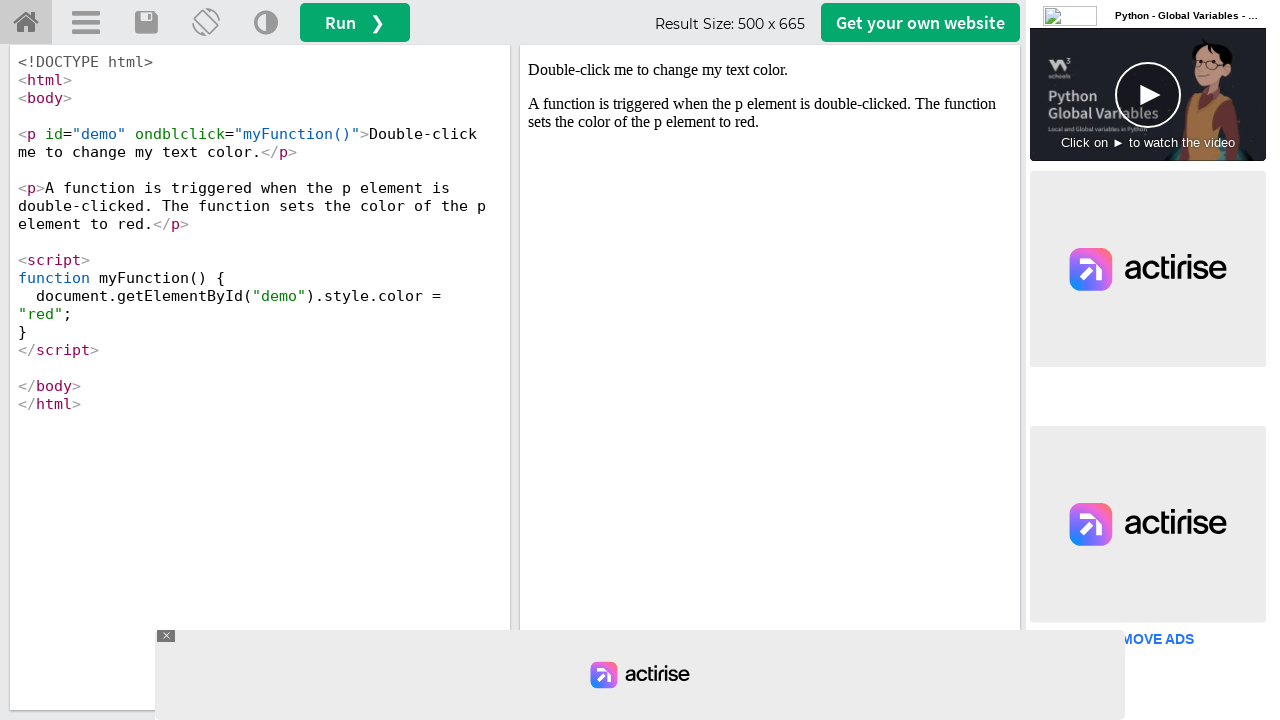

Double-clicked on text element to trigger style change at (770, 70) on #iframeResult >> internal:control=enter-frame >> #demo
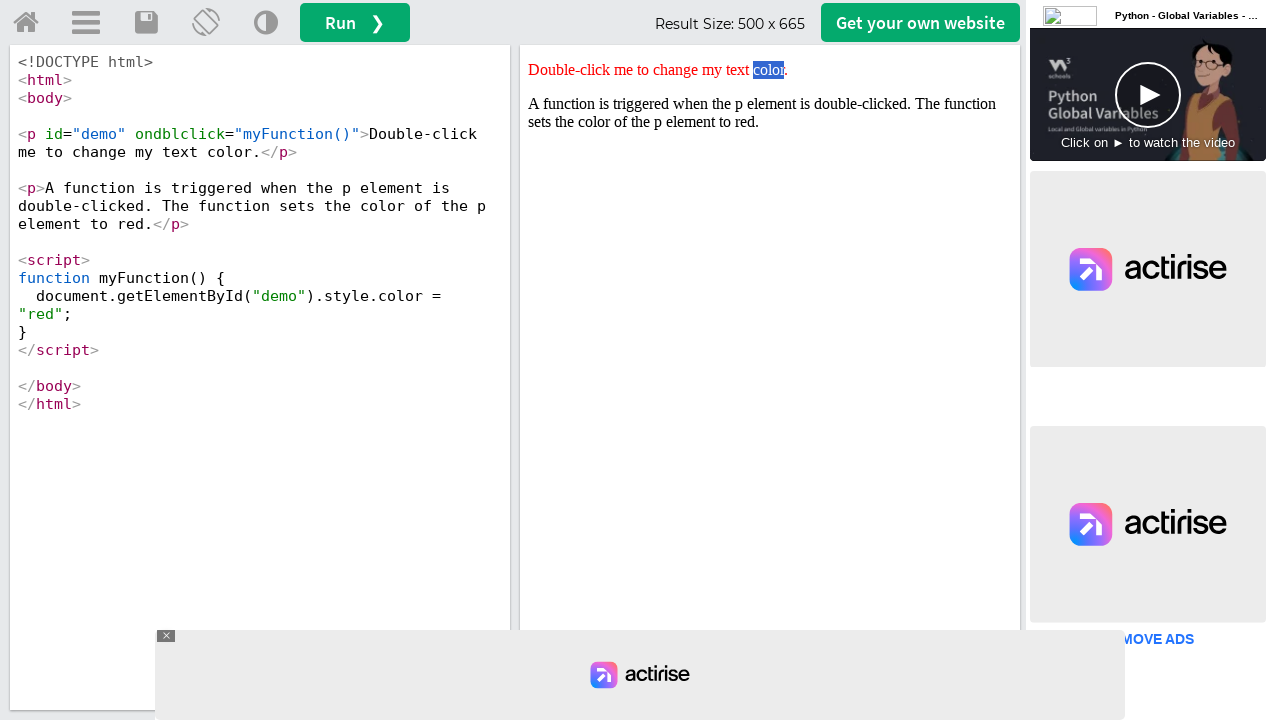

Retrieved style attribute from text element
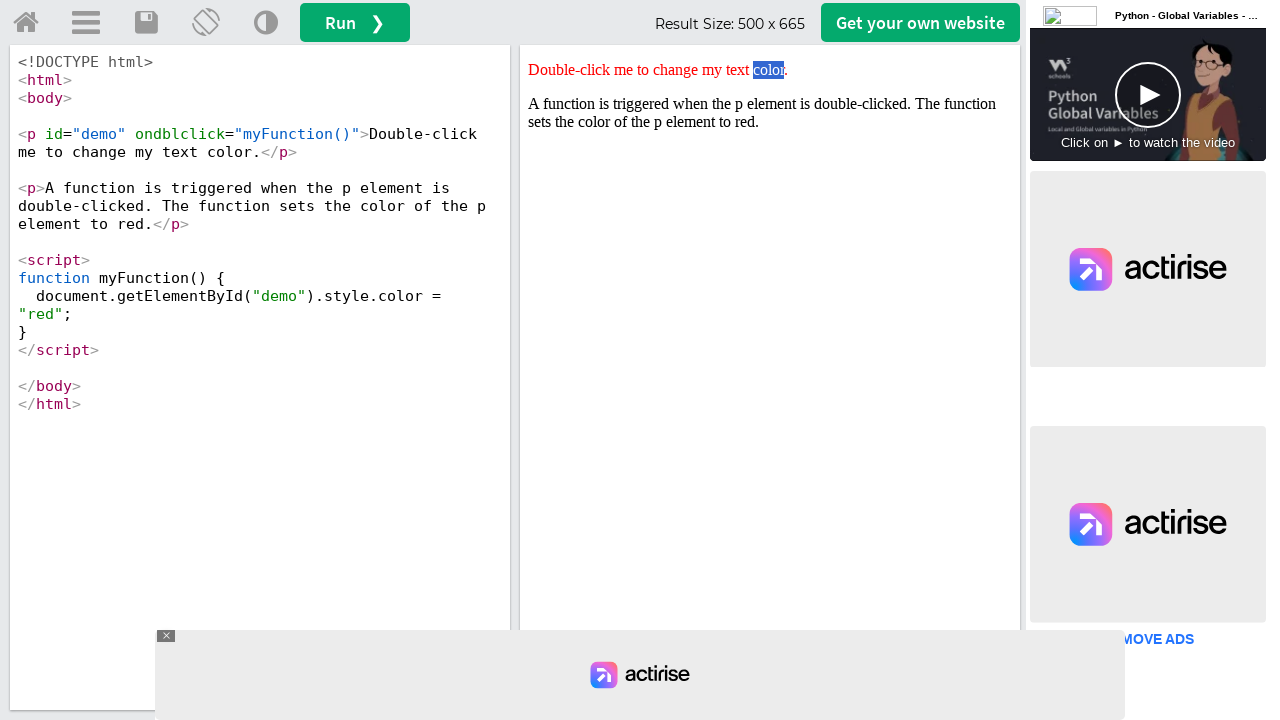

Verified that style attribute contains 'red' - double-click test passed
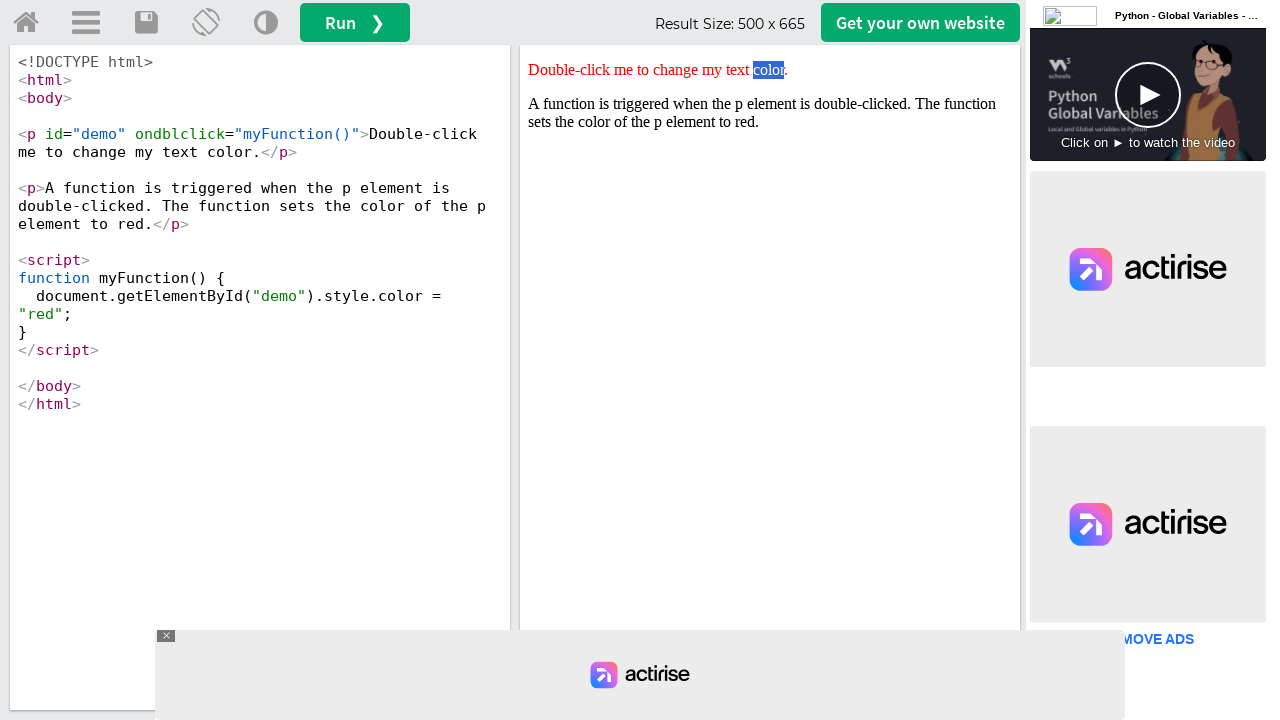

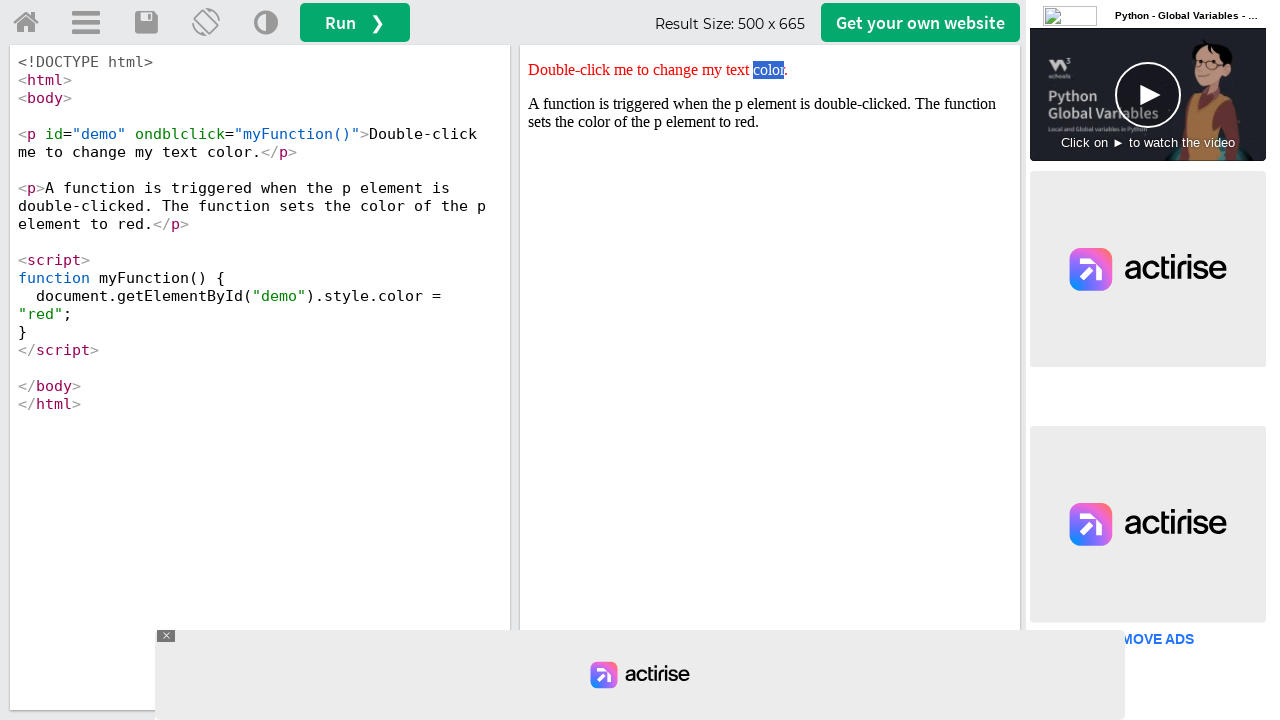